Clicks the first checkbox to check it and verifies it becomes selected

Starting URL: http://the-internet.herokuapp.com/checkboxes

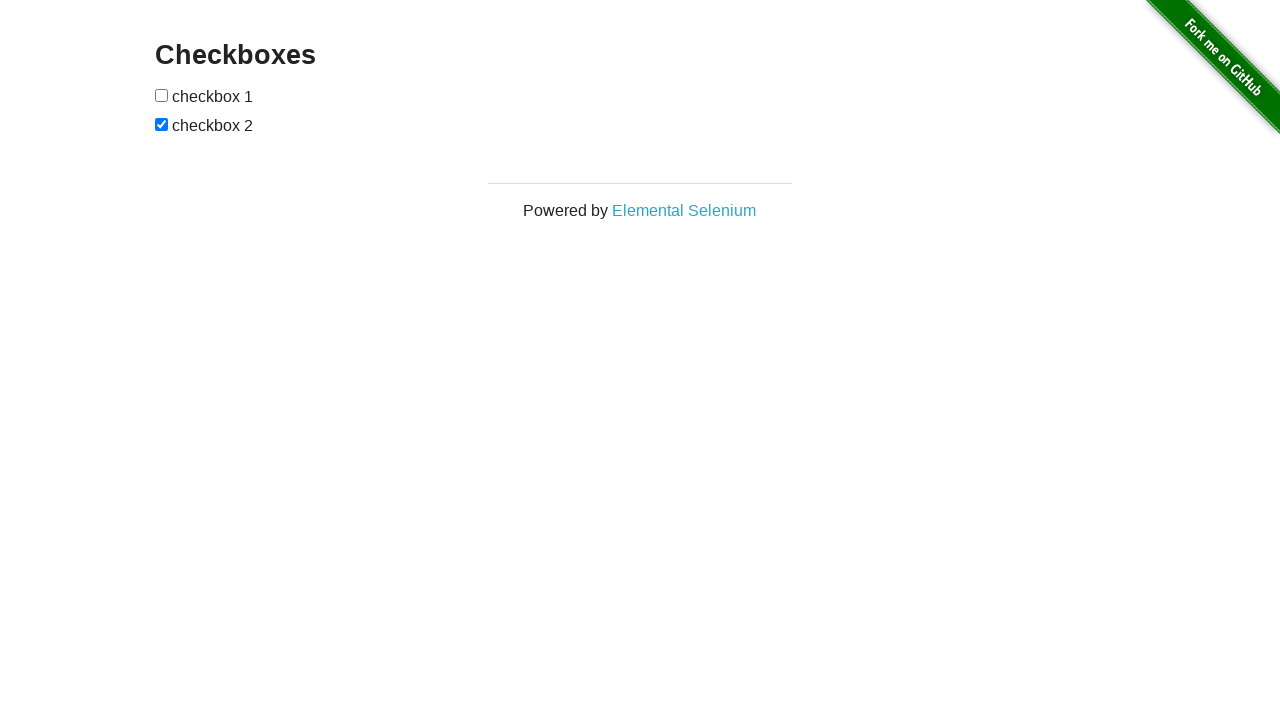

Located the first checkbox element
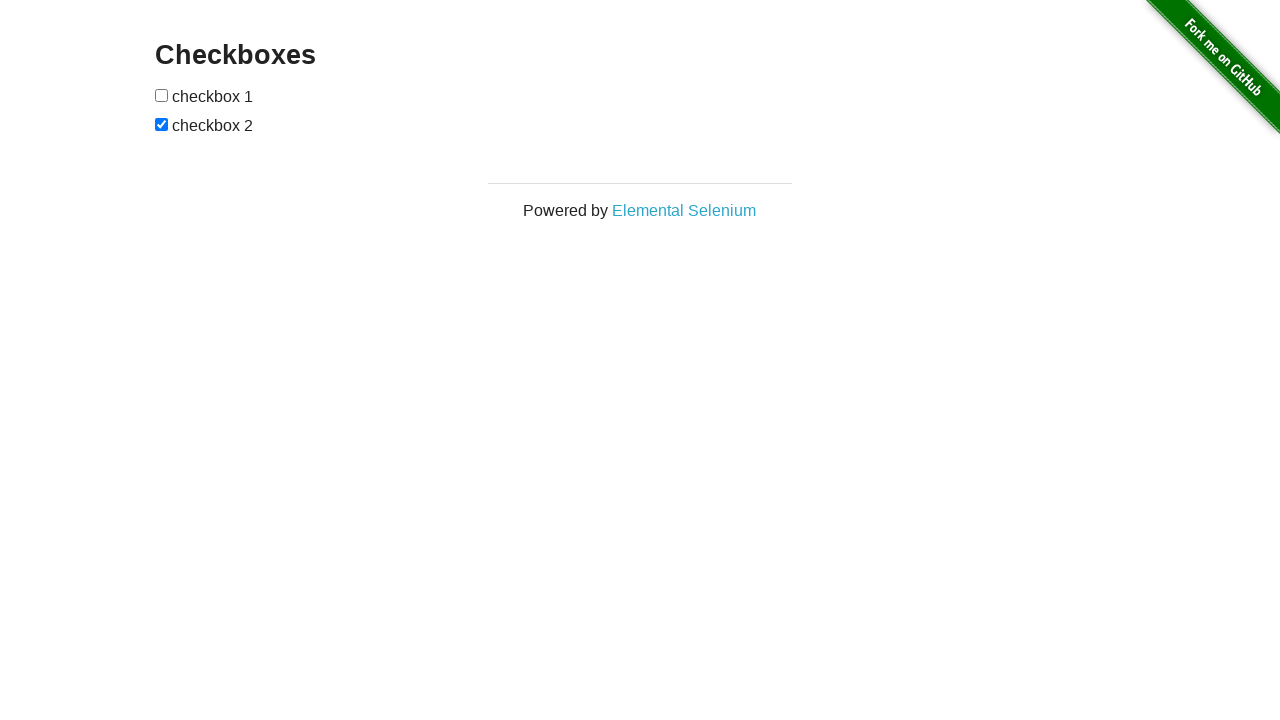

Clicked the first checkbox to check it at (162, 95) on [type=checkbox] >> nth=0
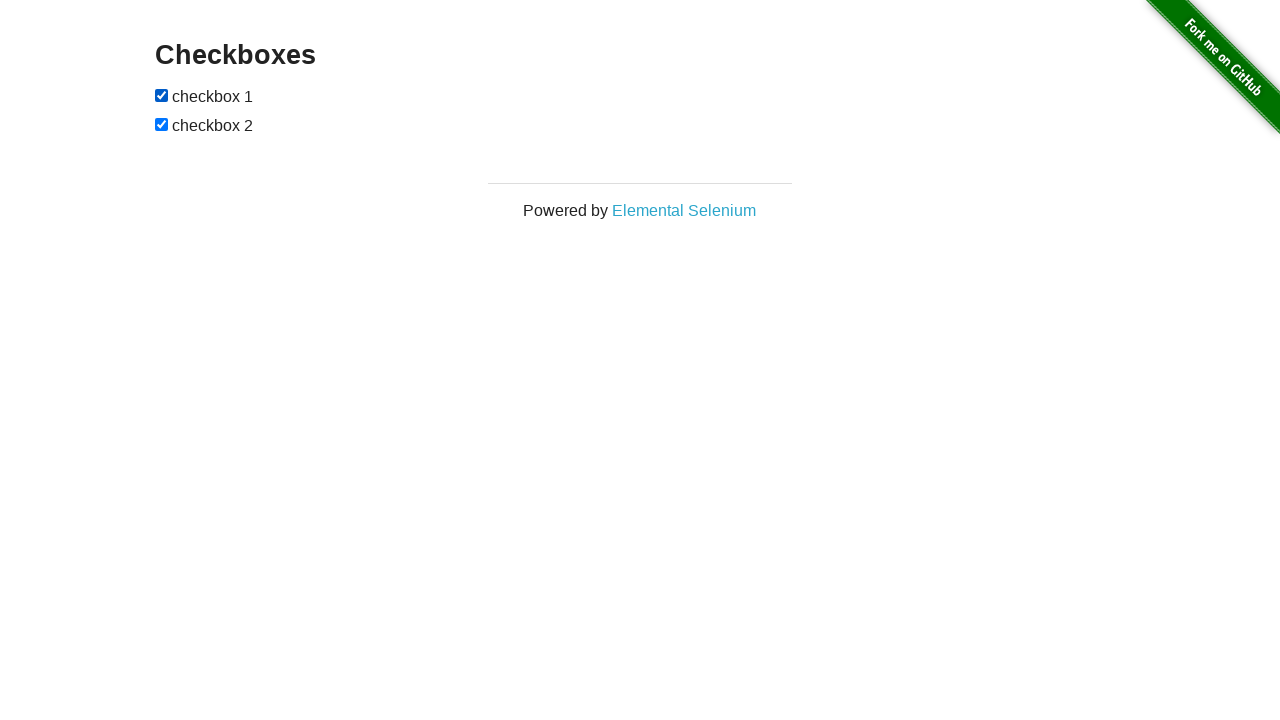

Verified the first checkbox is now checked
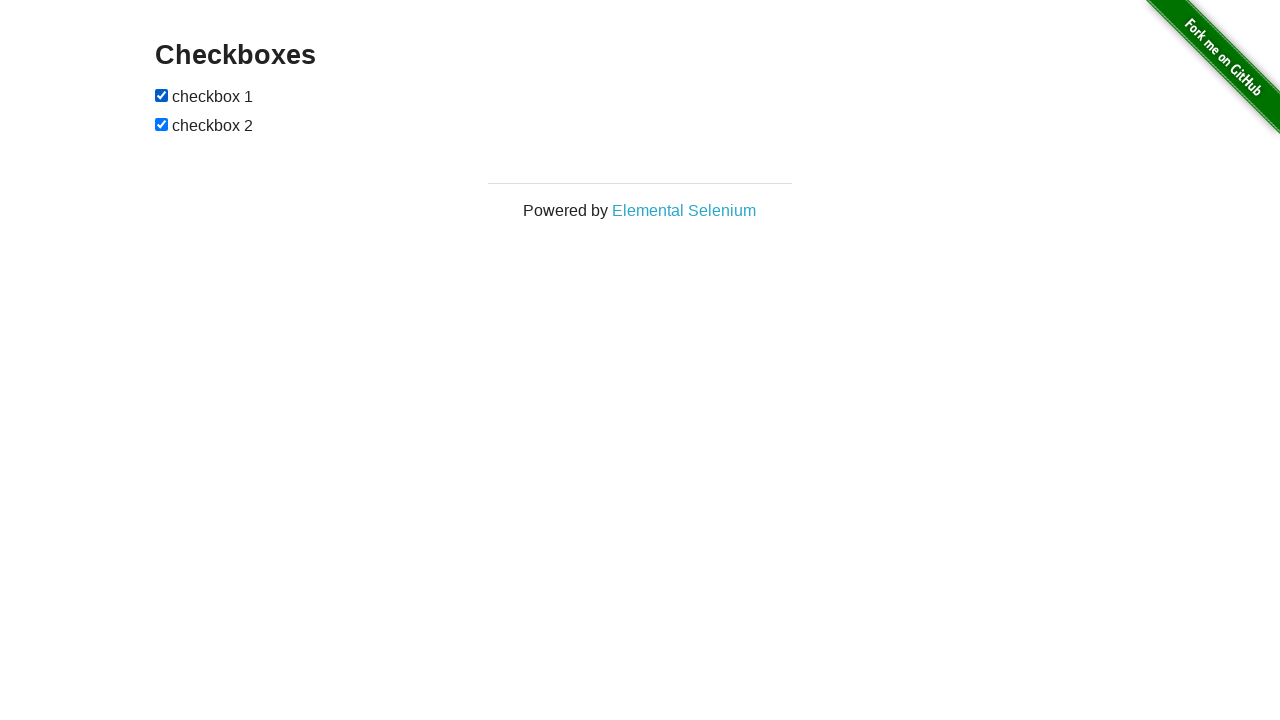

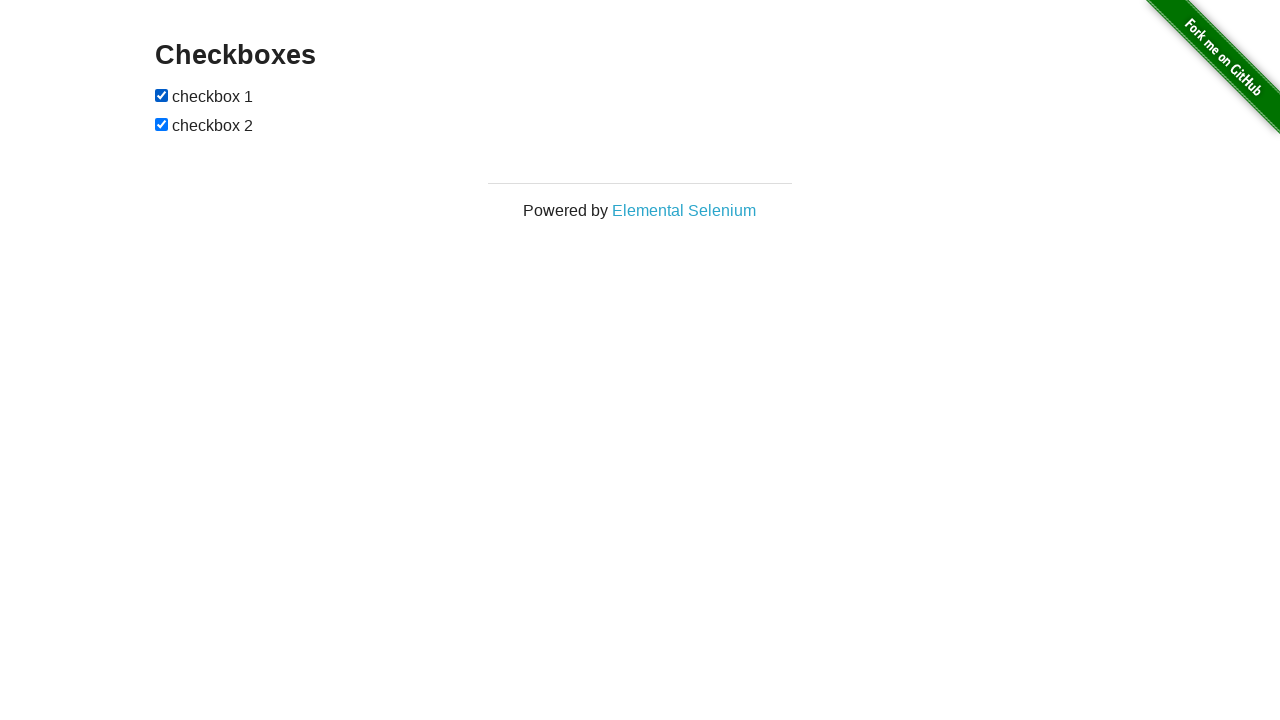